Tests e-commerce shop navigation by clicking on Shop link, selecting a book (HTML5 Forms), and verifying the product page displays the correct book title.

Starting URL: http://practice.automationtesting.in

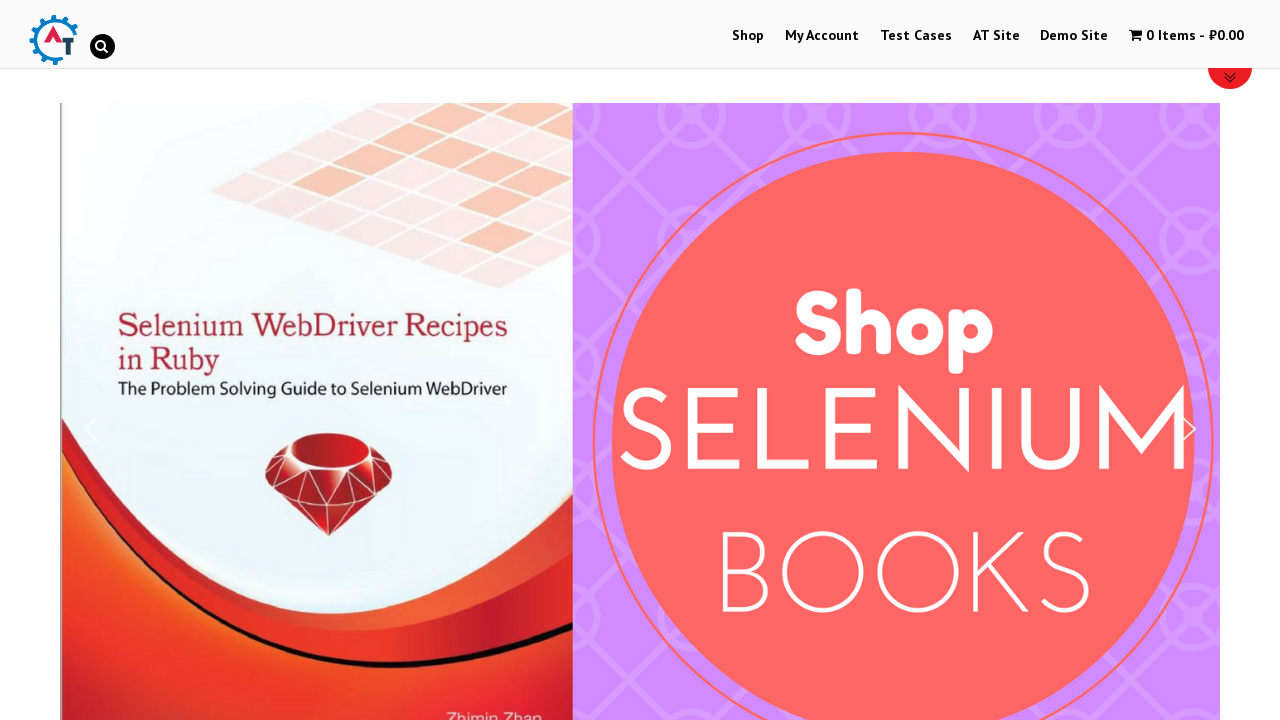

Clicked on Shop link in navigation at (748, 36) on text=Shop
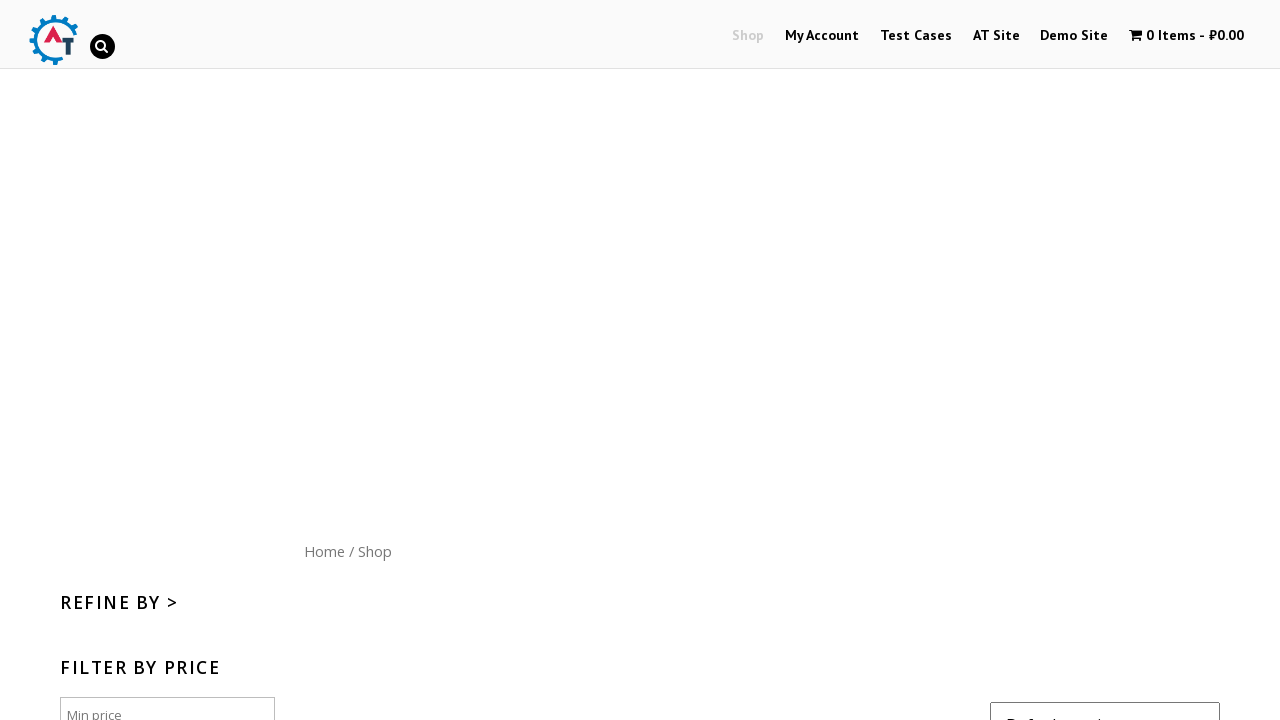

Shop page loaded (networkidle)
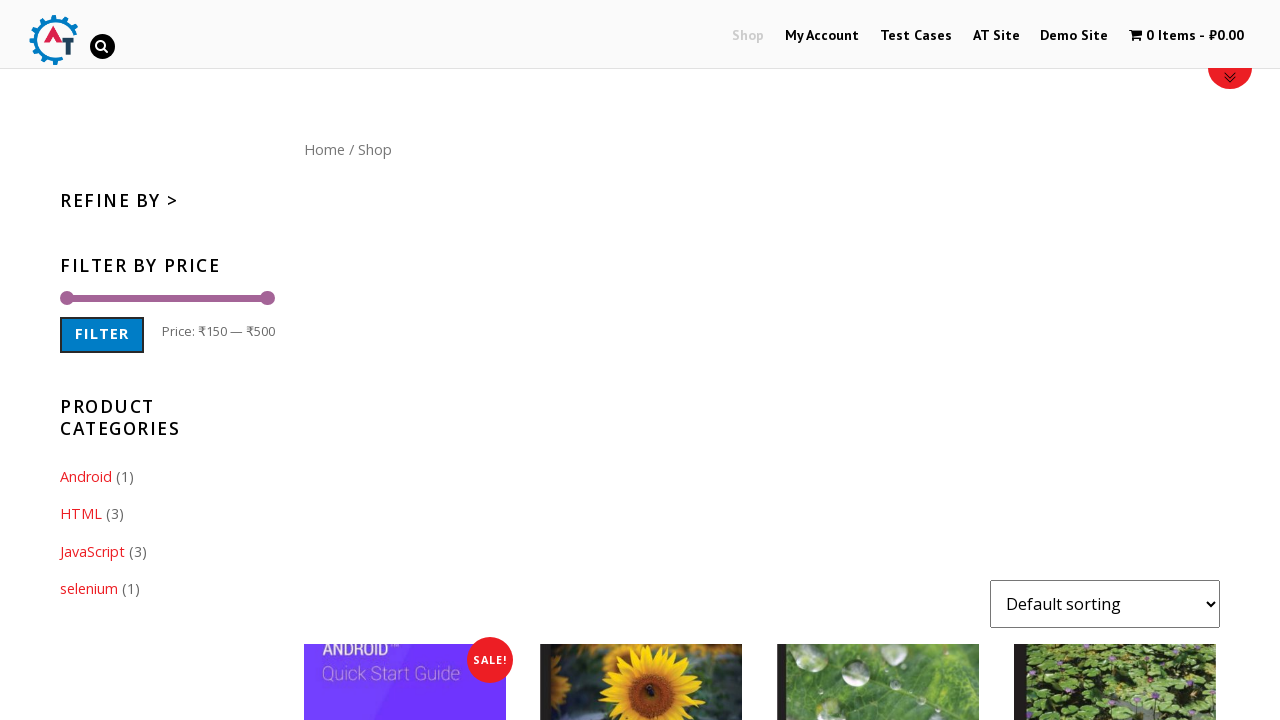

Clicked on HTML5 Forms book at (878, 361) on xpath=//h3[contains(text(), 'HTML5 Forms')]
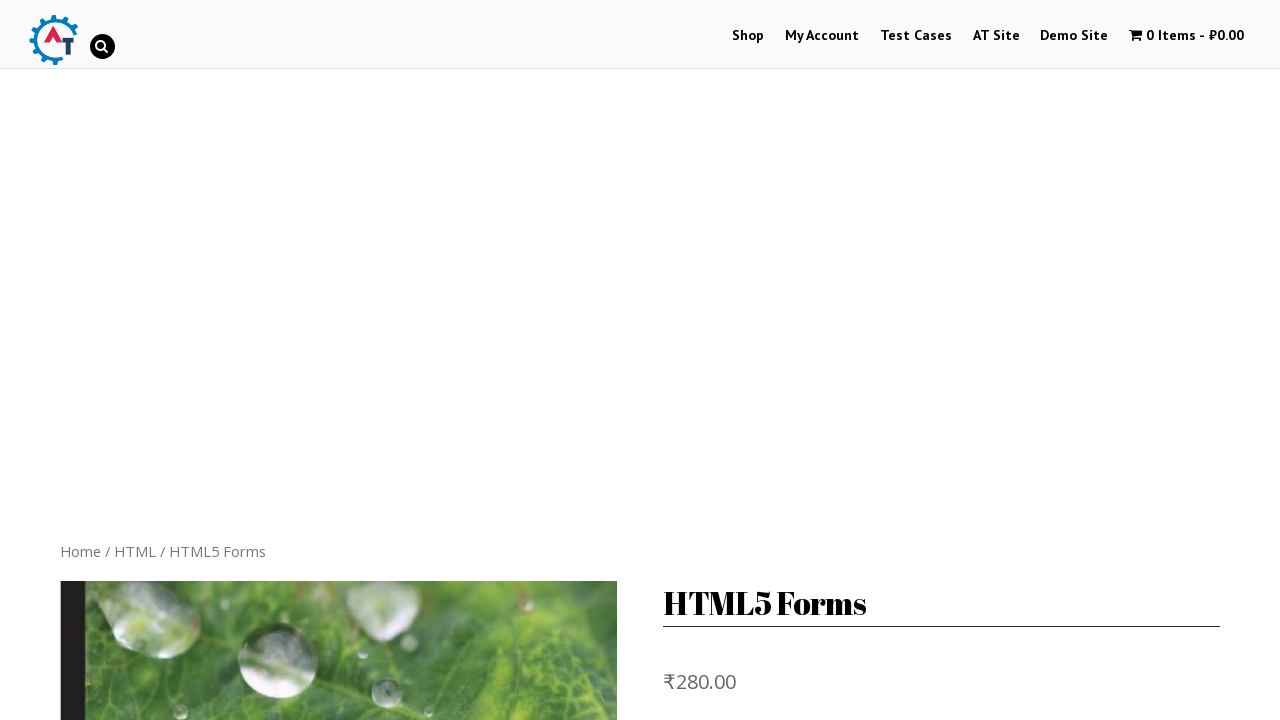

Product page loaded - book title element found
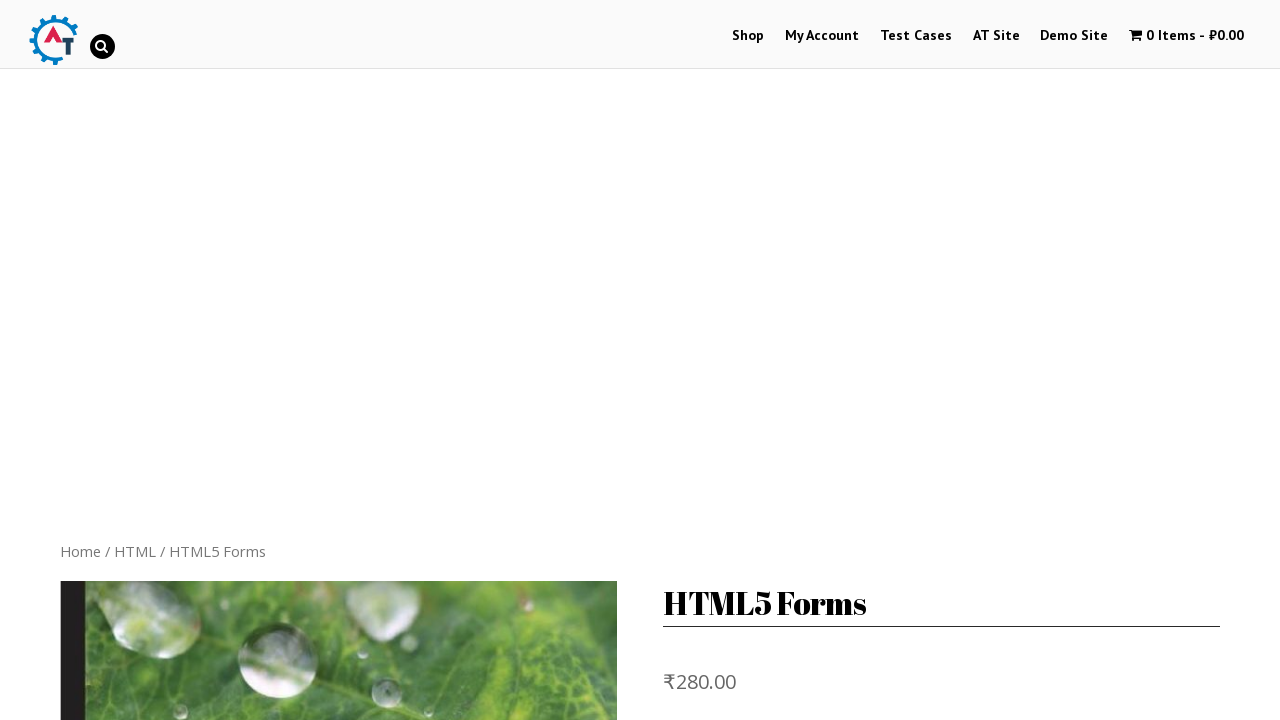

Verified HTML5 Forms book title is displayed on product page
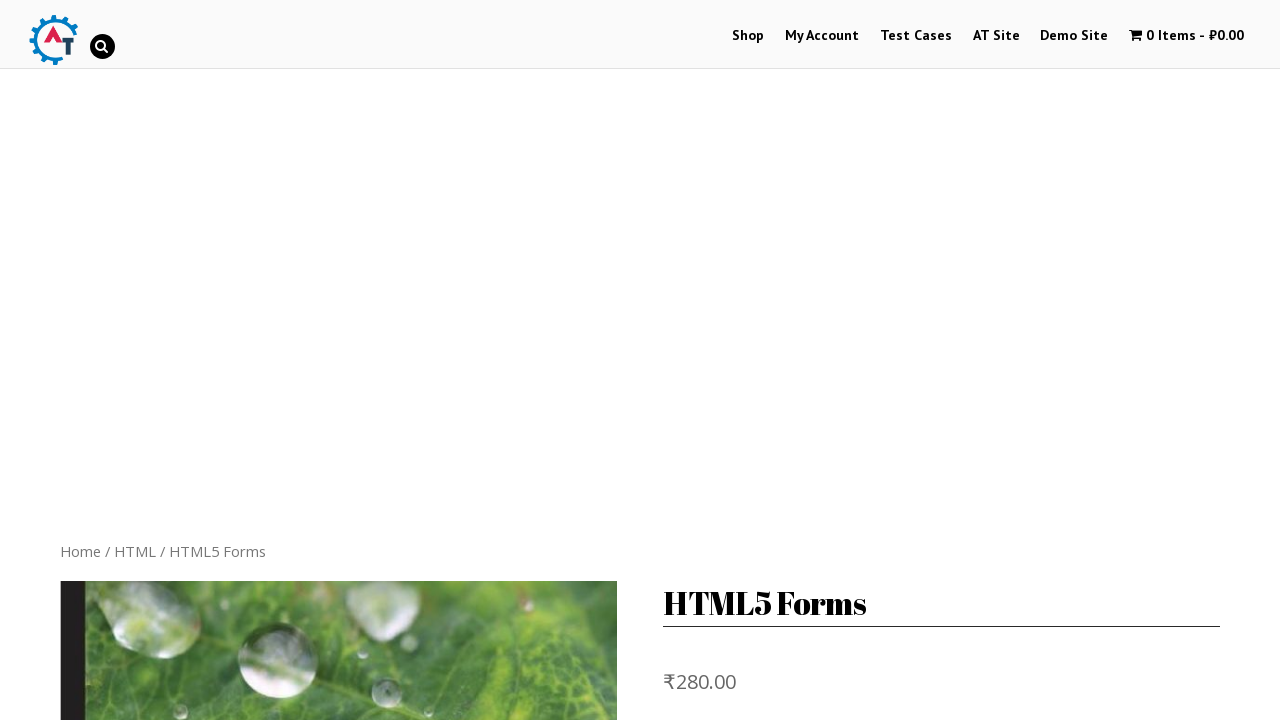

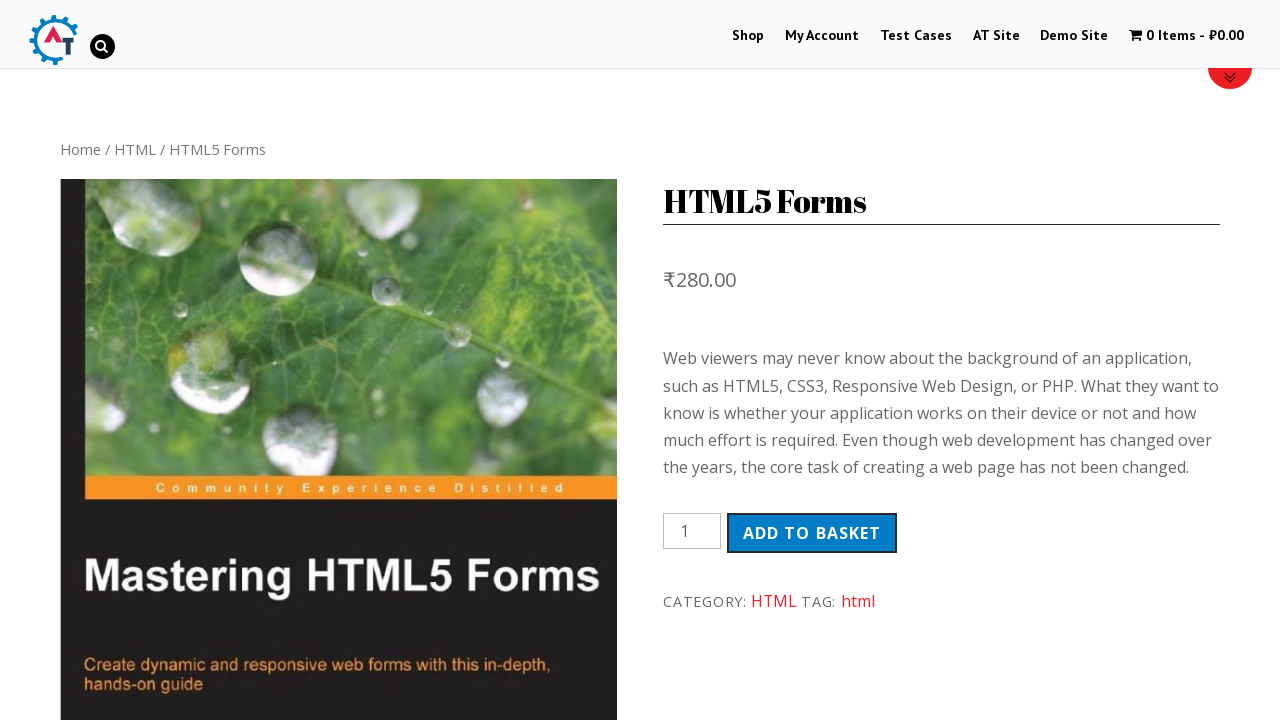